Tests file download functionality by navigating to a download page and clicking on a download link to trigger a file download.

Starting URL: http://the-internet.herokuapp.com/download

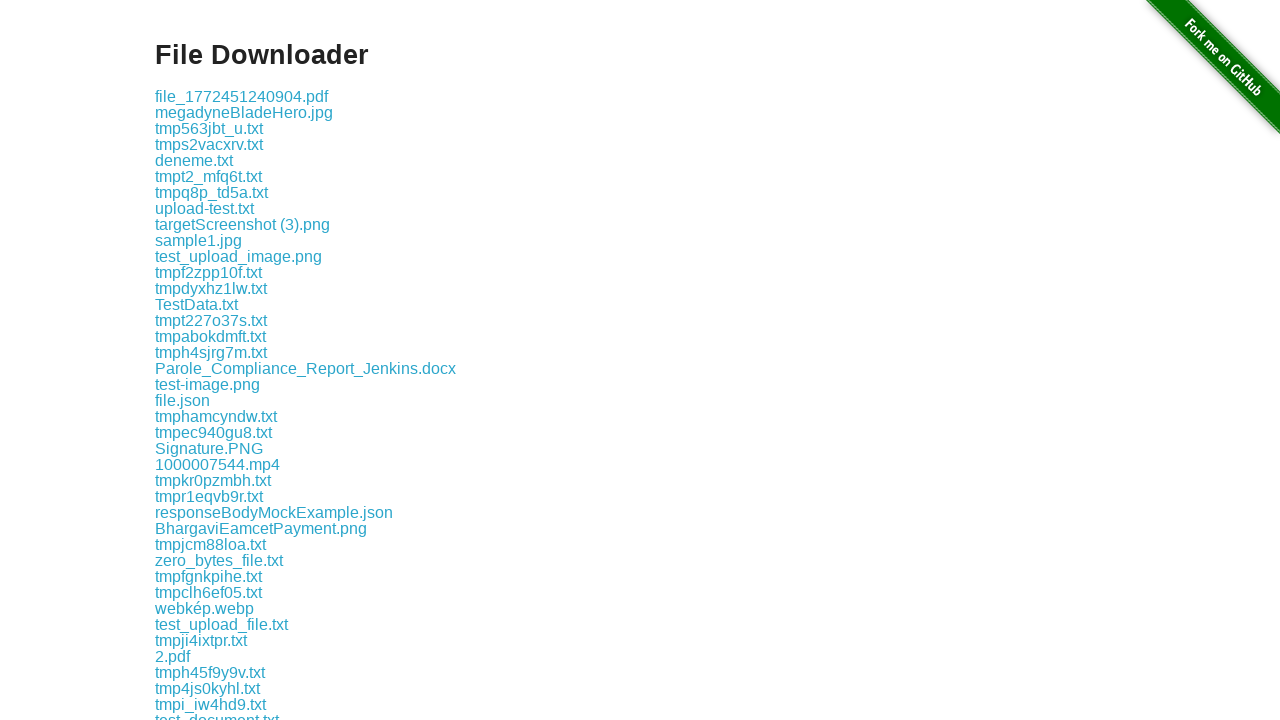

Navigated to download page
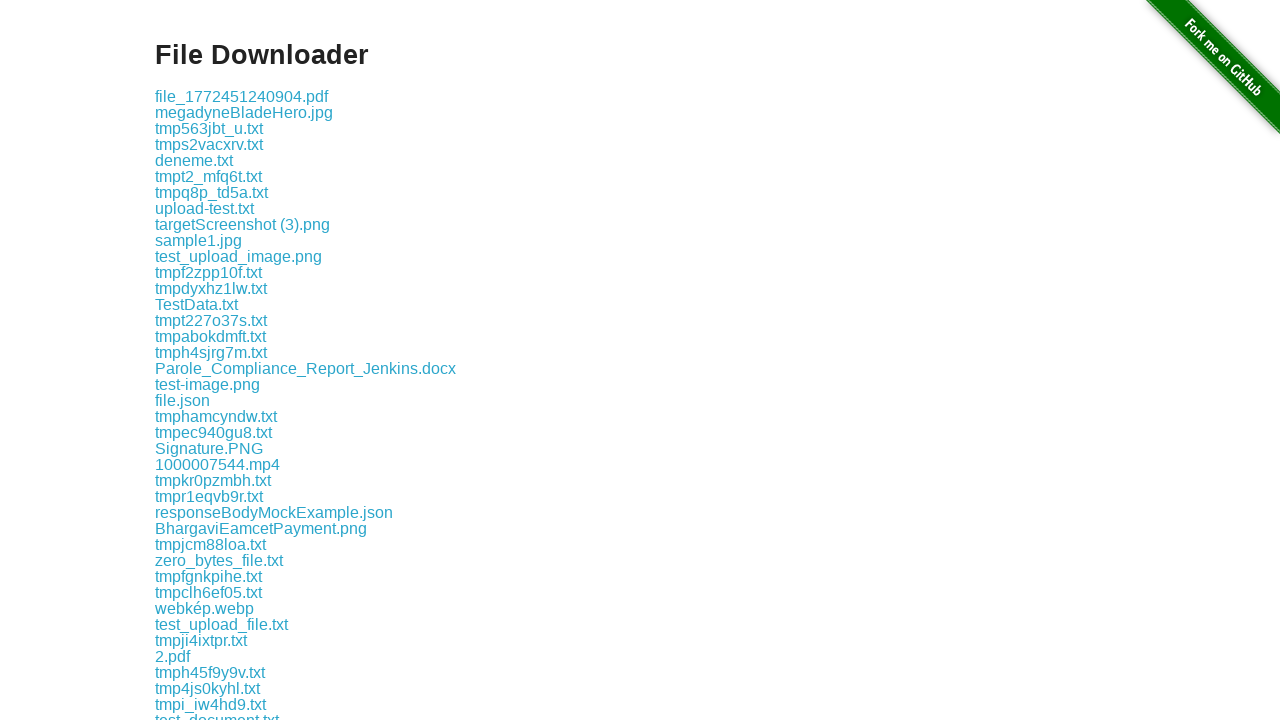

Clicked first download link at (242, 96) on .example a
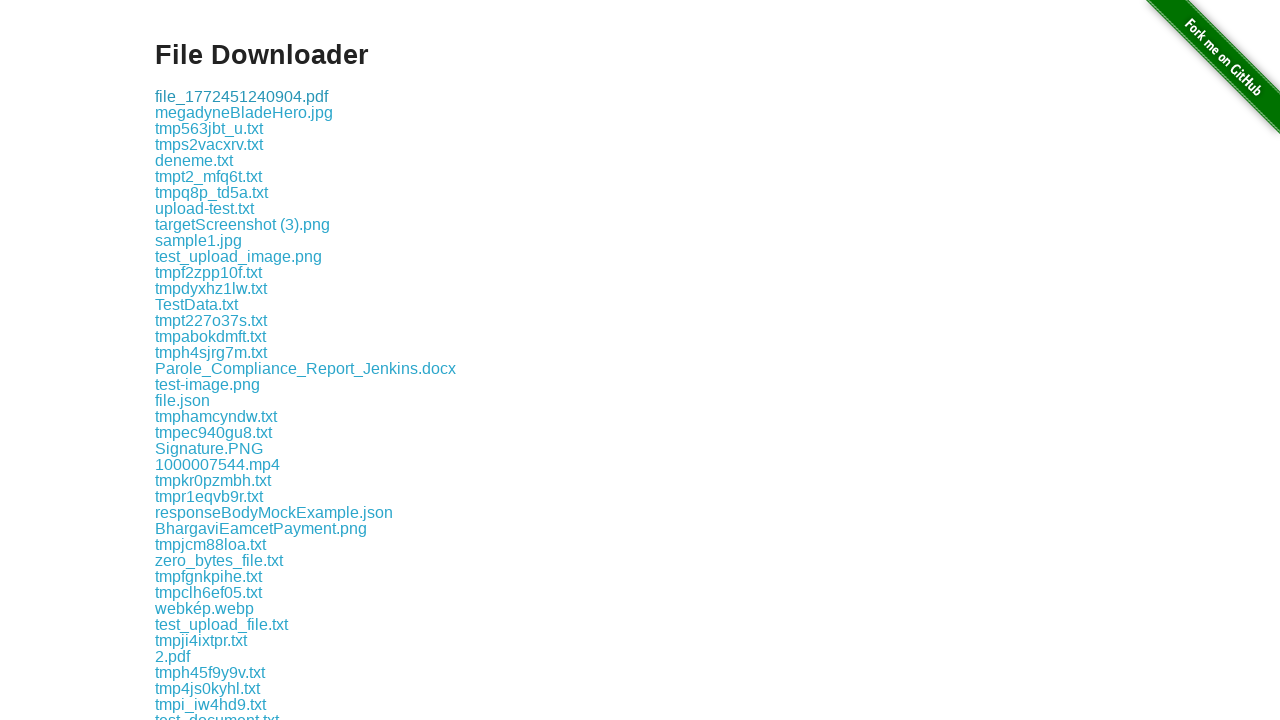

Waited 2 seconds for download to initiate
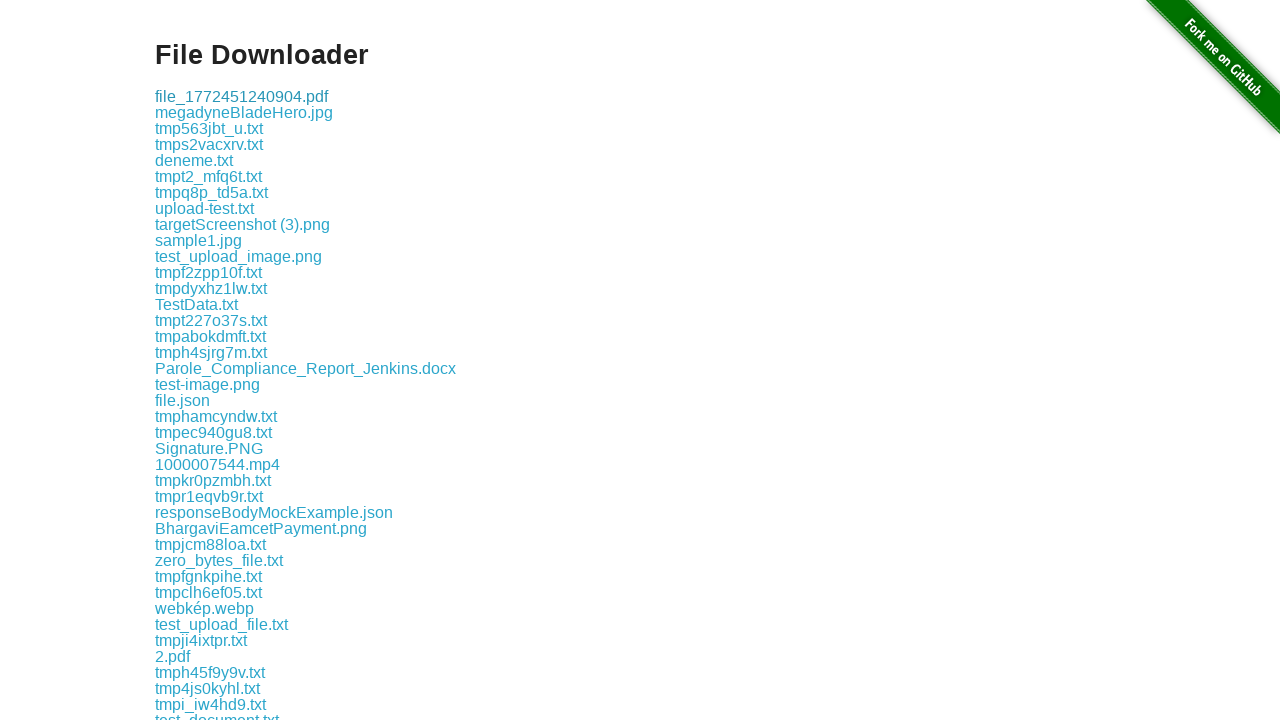

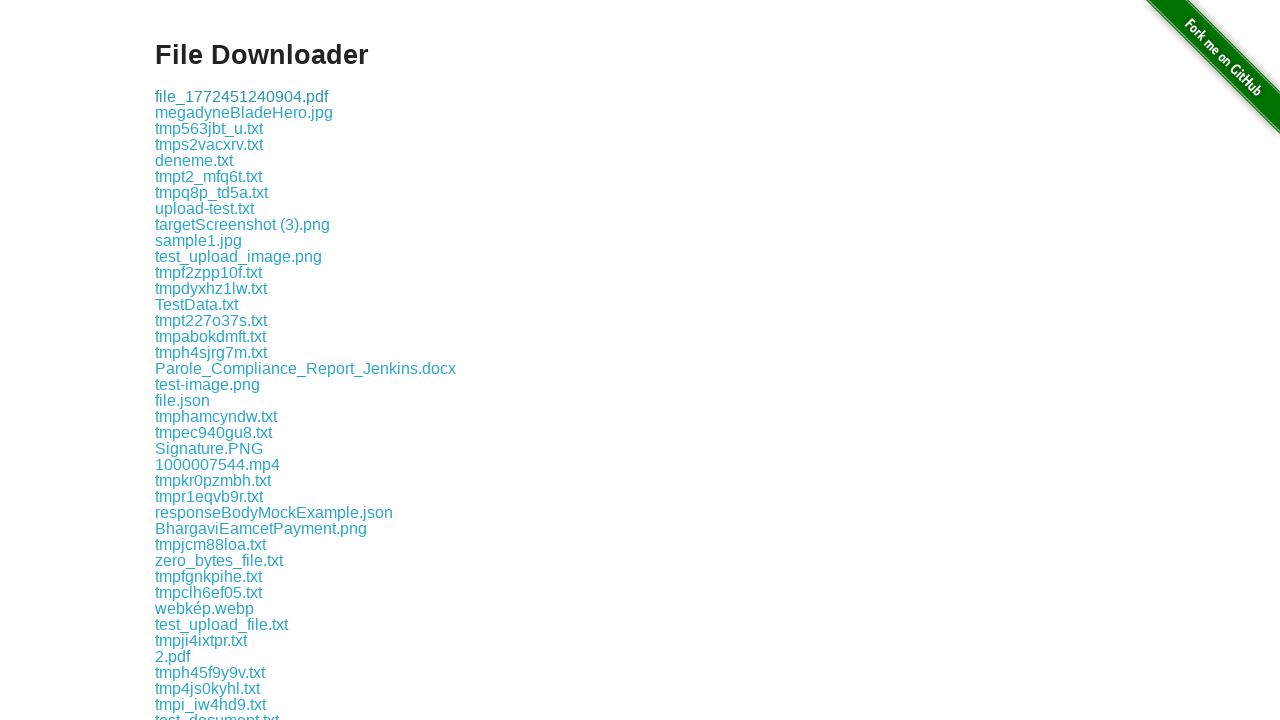